Tests right-click context menu functionality by right-clicking on an element and selecting an option from the context menu

Starting URL: https://swisnl.github.io/jQuery-contextMenu/demo.html

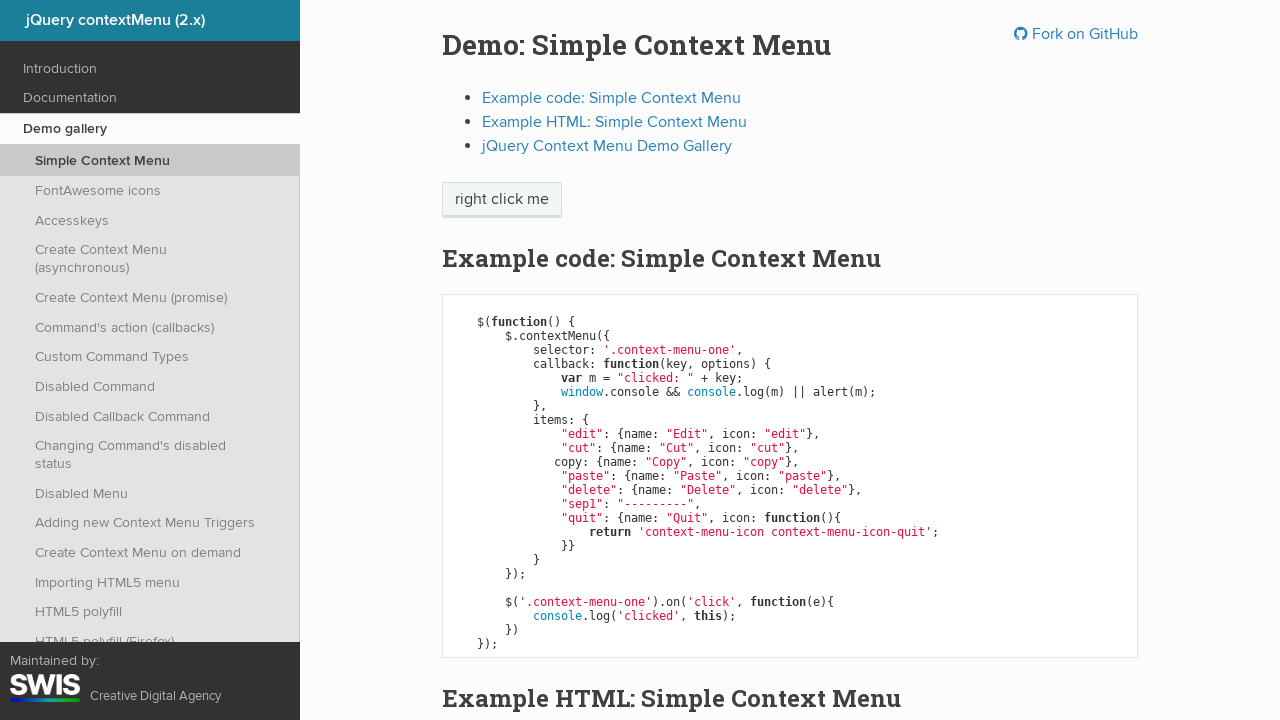

Right-clicked on 'right click me' element to open context menu at (502, 200) on //span[text()='right click me']
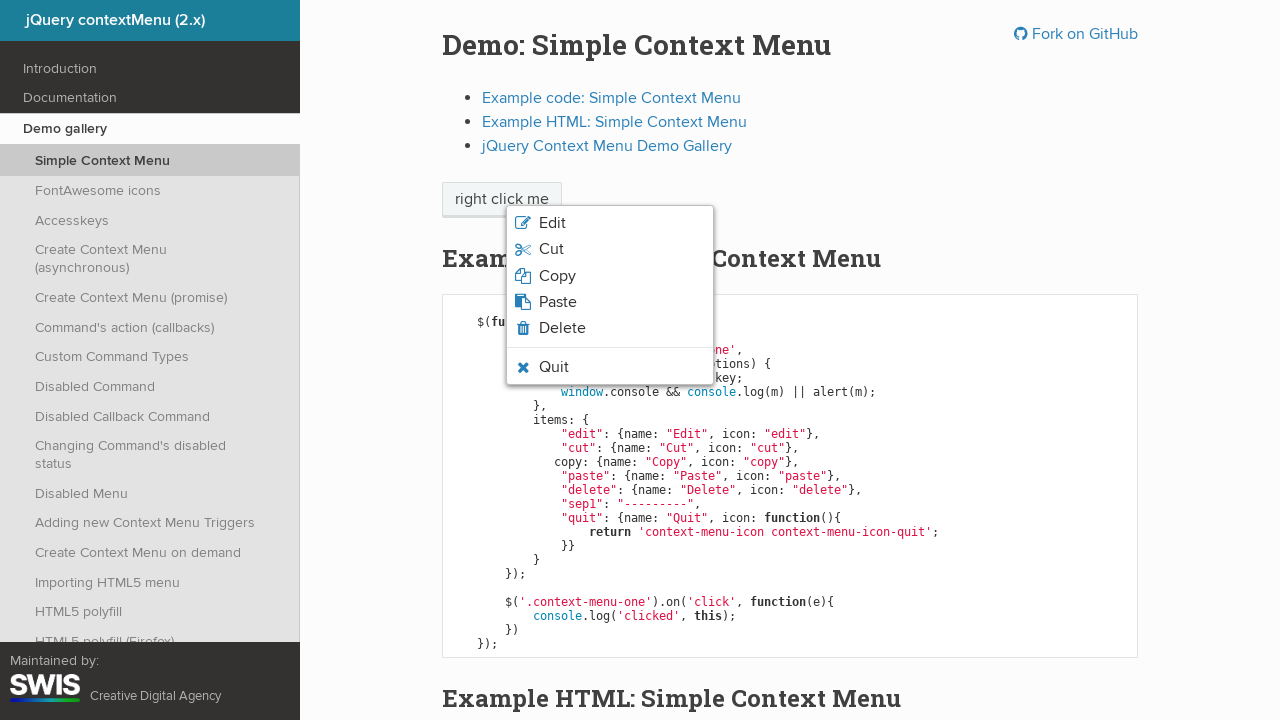

Clicked on 'Edit' option from the context menu at (552, 223) on xpath=//span[text()='Edit']
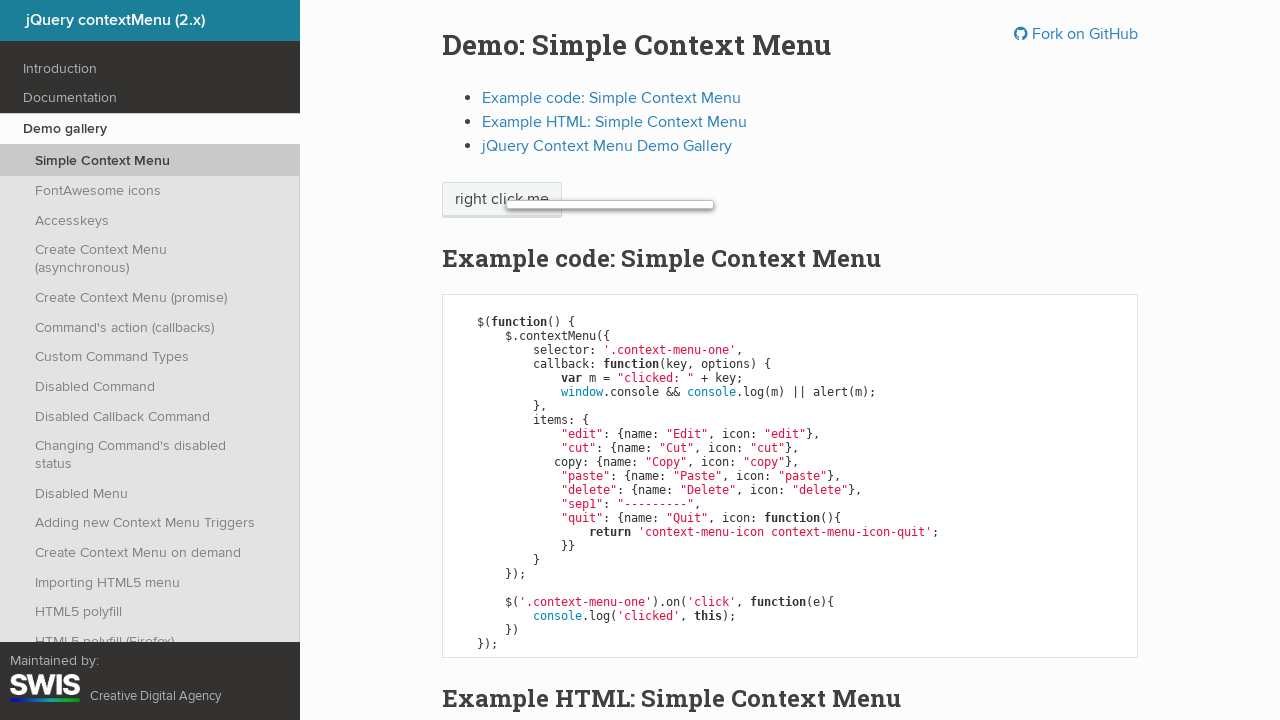

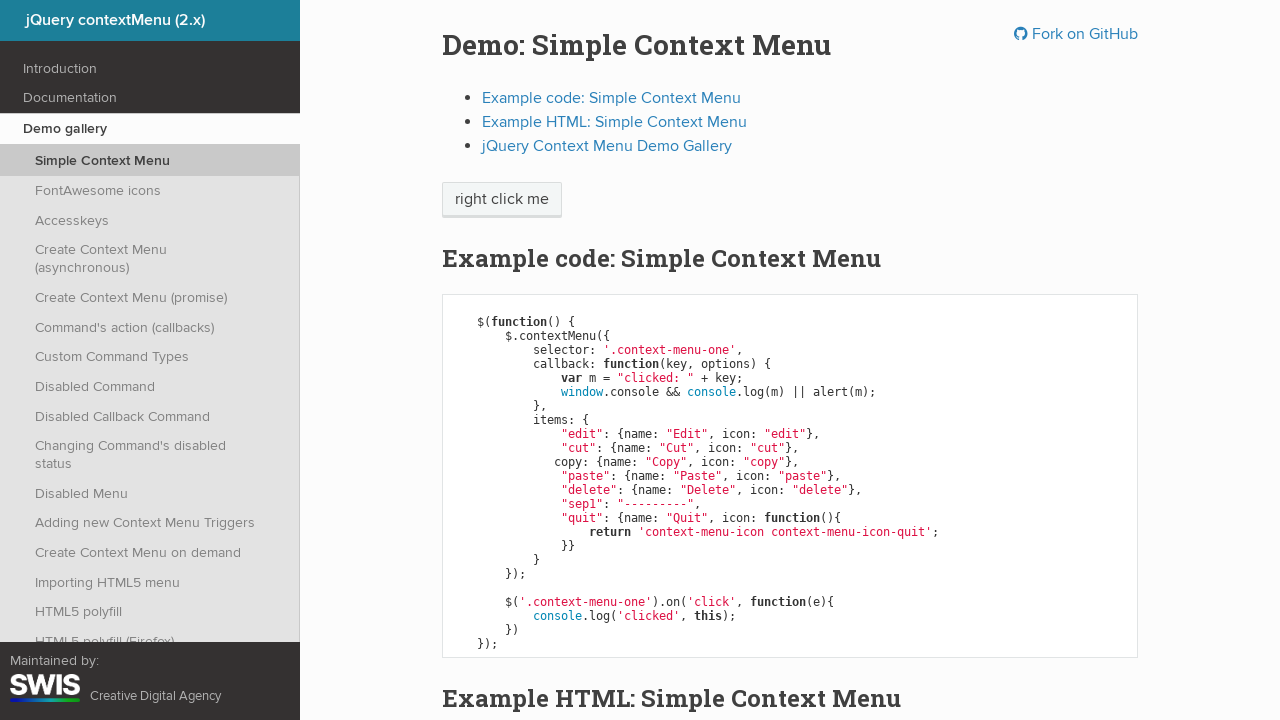